Verifies that badges.json is accessible and returns valid JSON with expected structure.

Starting URL: https://youngjnick.github.io/Massage-Therapy-FIREBASE-PRO/

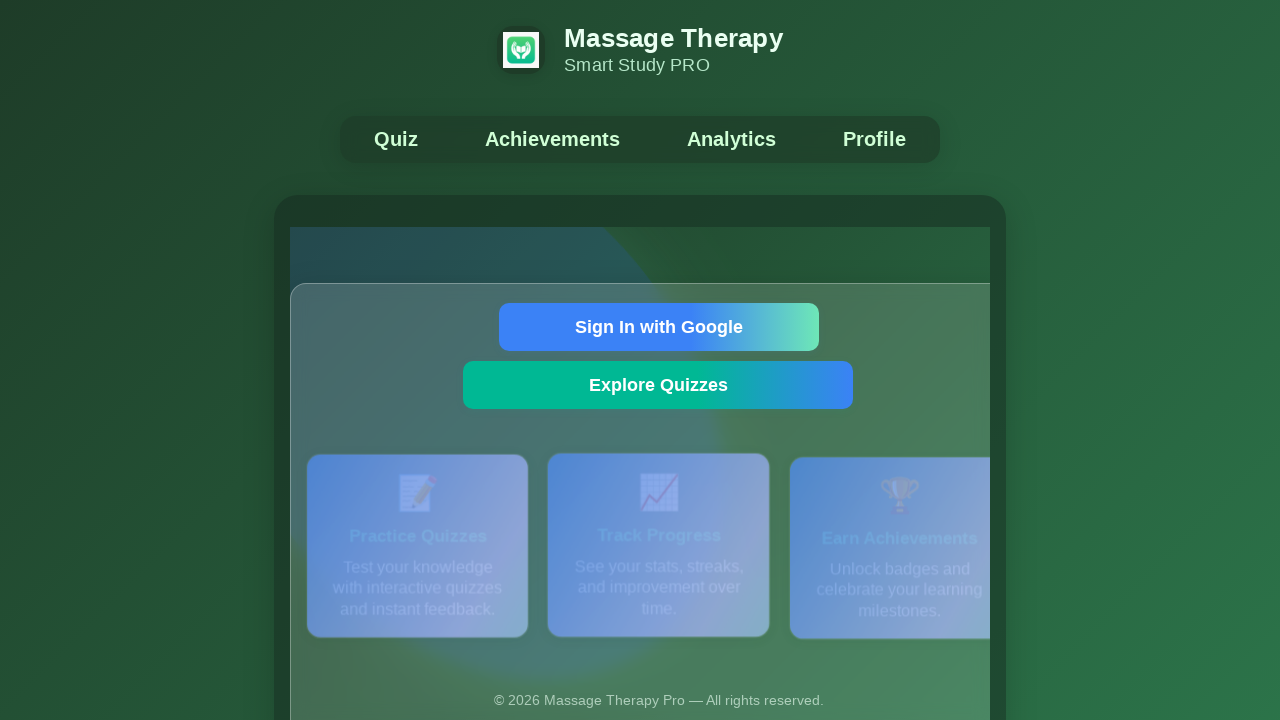

Sent GET request to badges.json endpoint
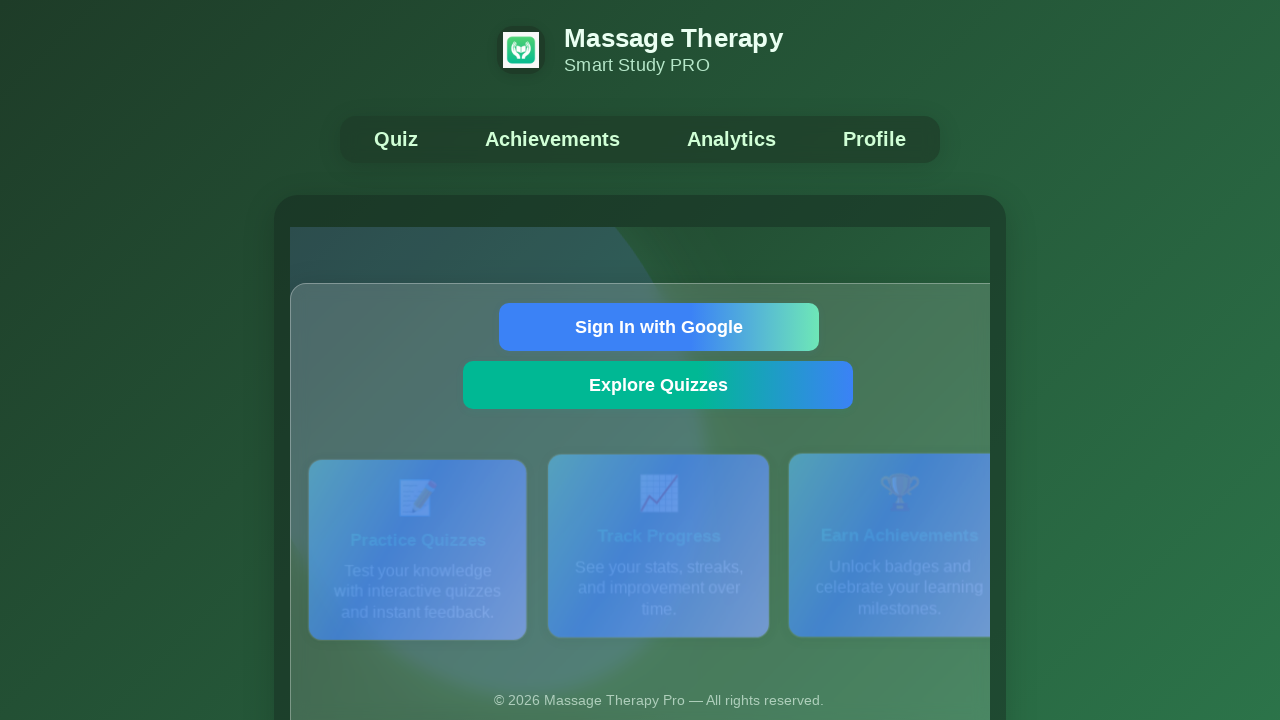

Verified badges.json returns HTTP 200 status
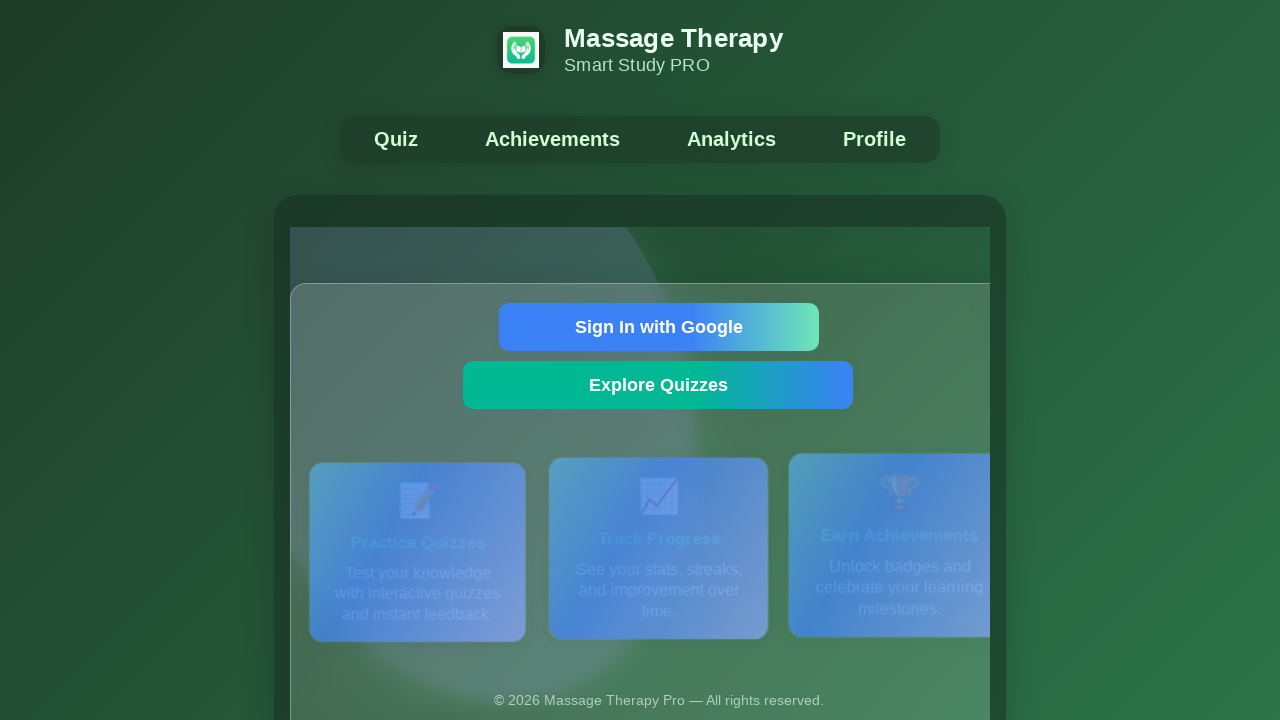

Parsed response as JSON
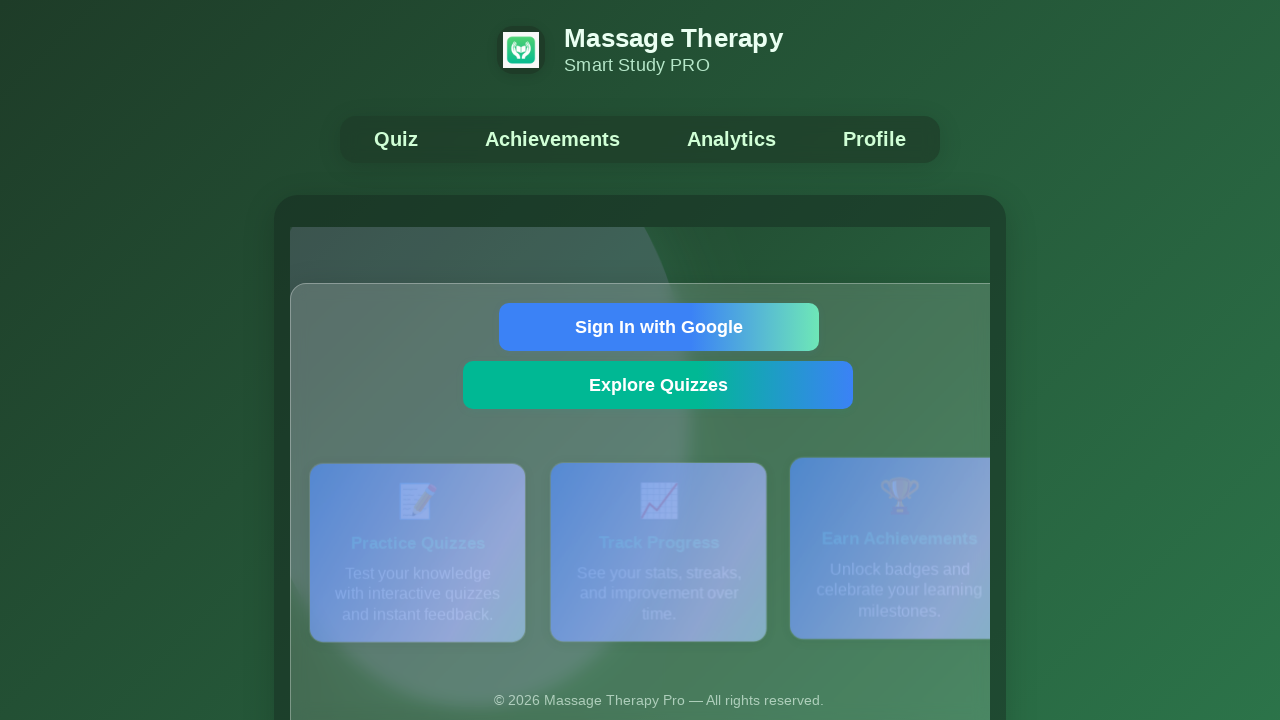

Verified badges.json contains an array
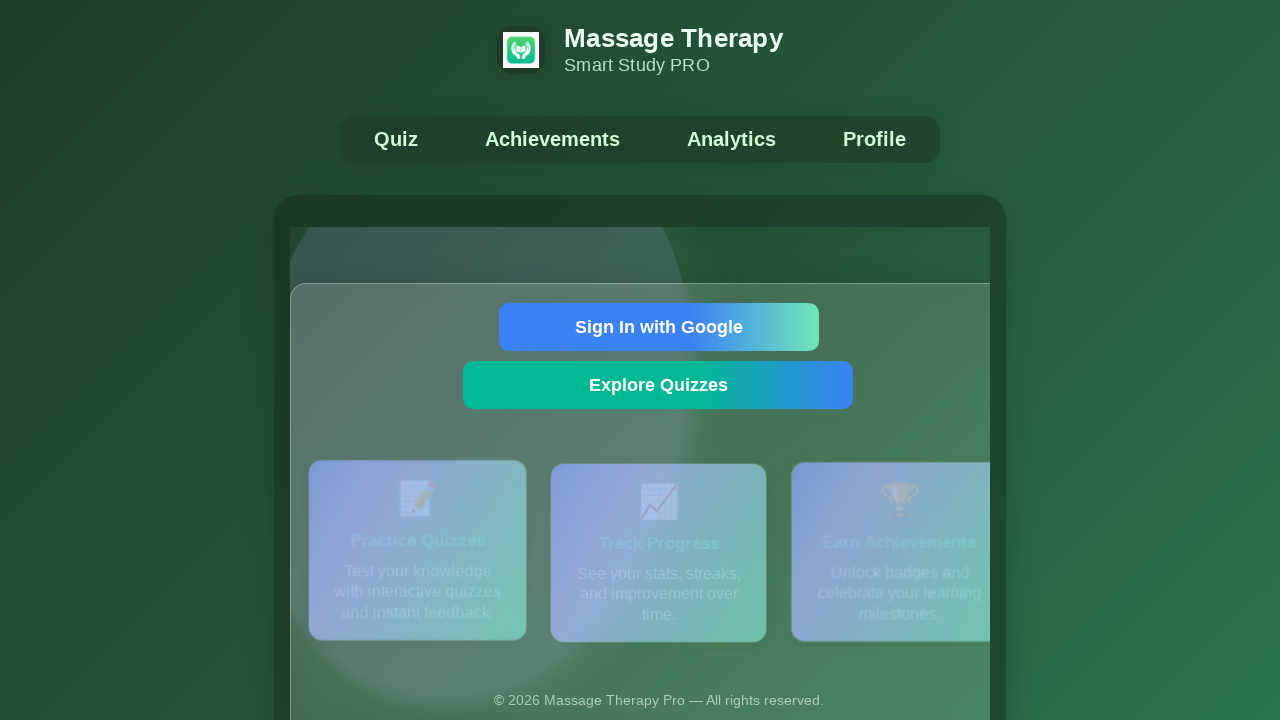

Verified array has at least one badge entry
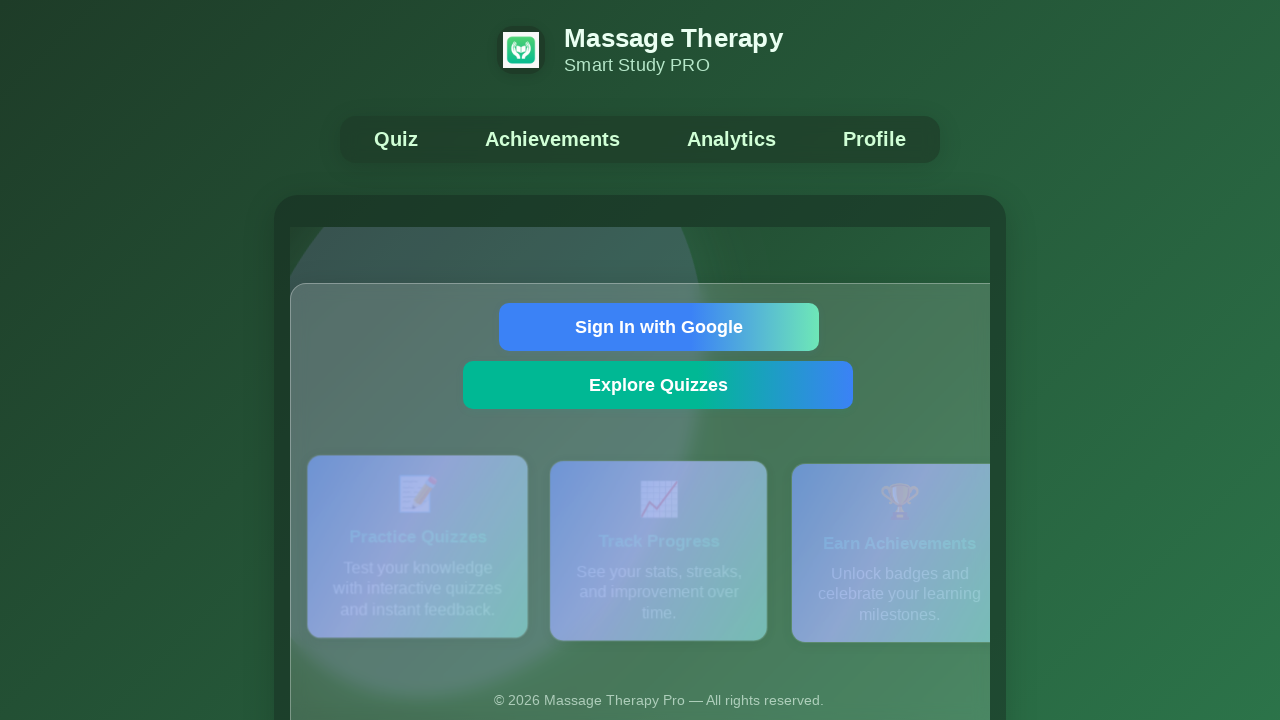

Verified first badge has 'id' property
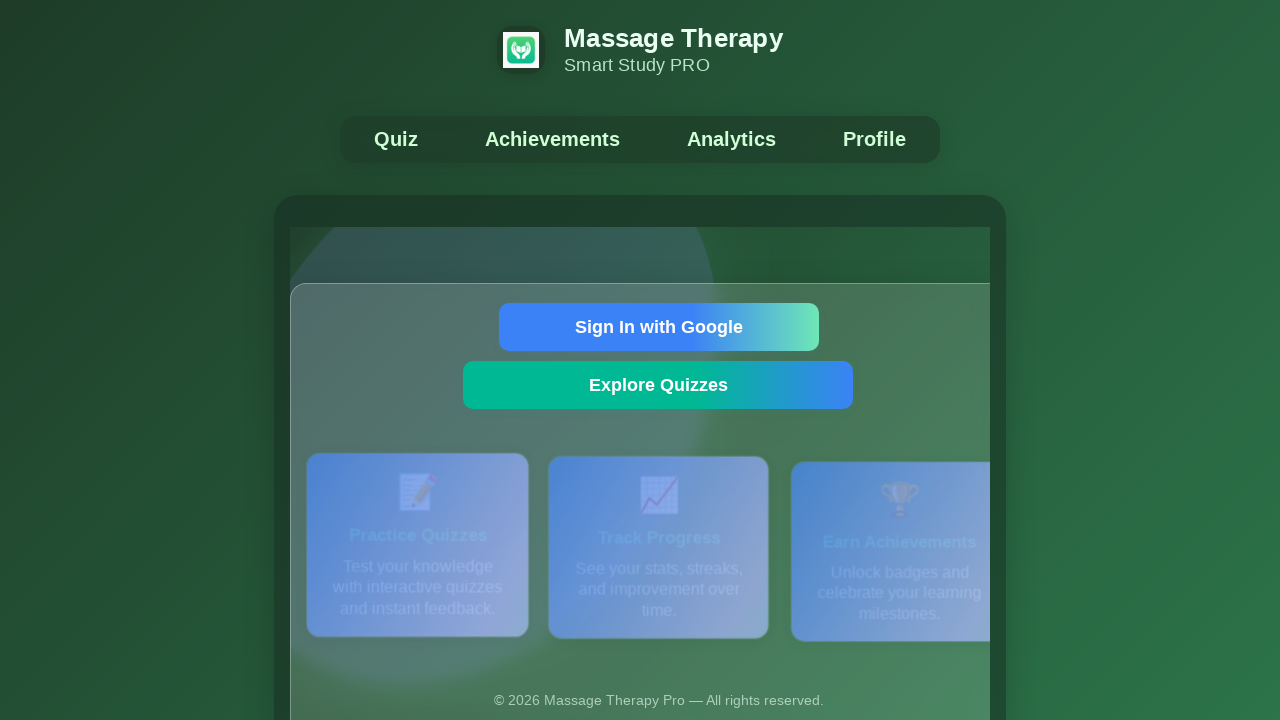

Verified first badge has 'image' property
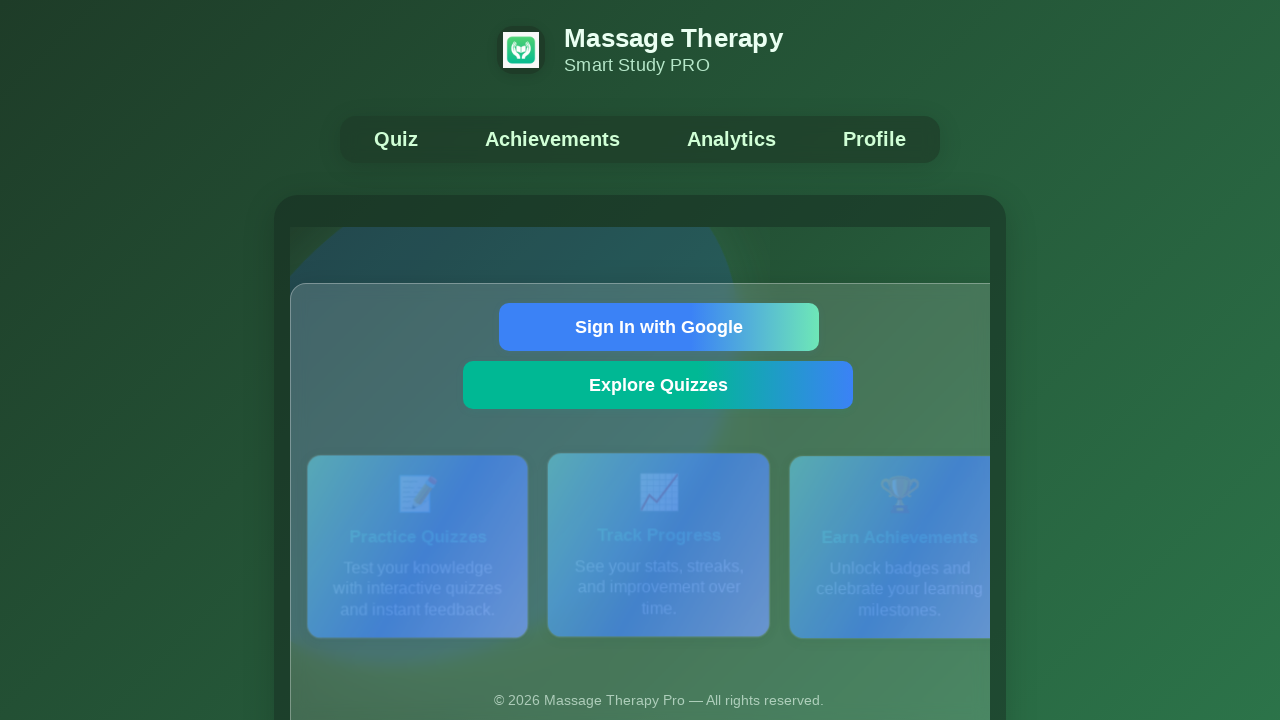

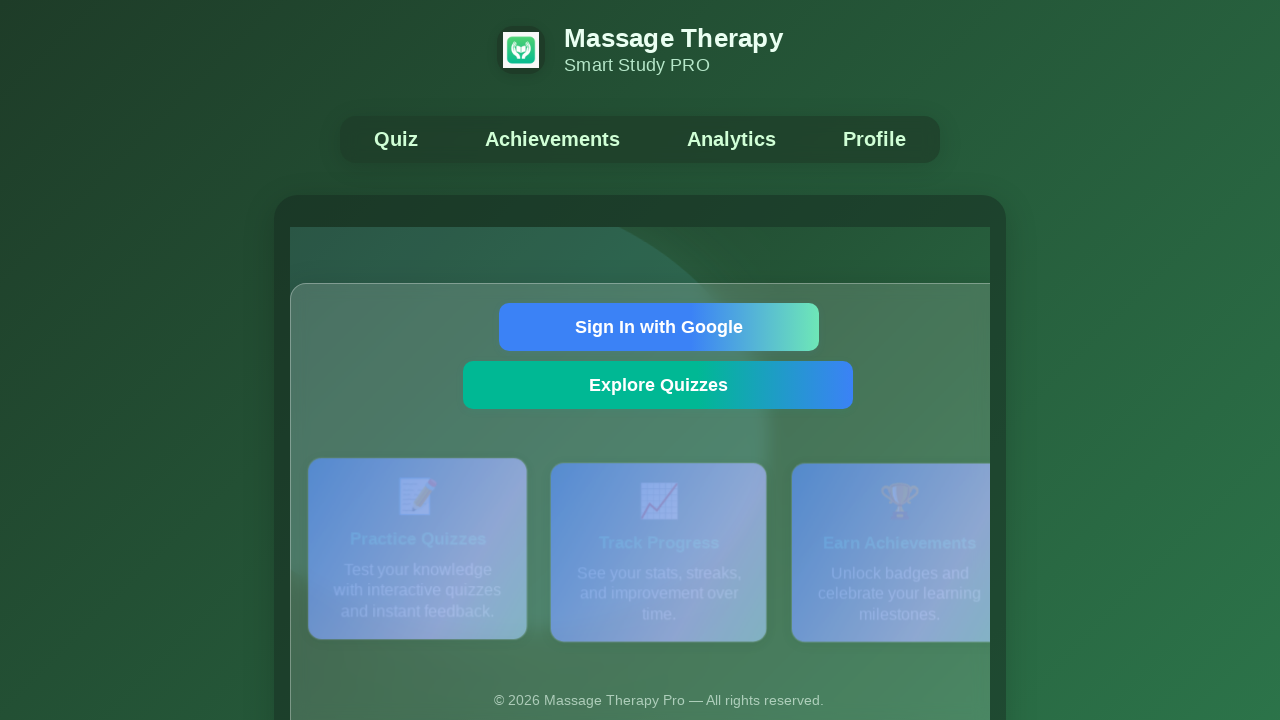